Tests iframe interaction by scrolling to an out-of-view iframe, switching context to it, clicking a checkbox, and verifying it's selected

Starting URL: https://www.selenium.dev/selenium/web/scrolling_tests/page_with_frame_out_of_view.html

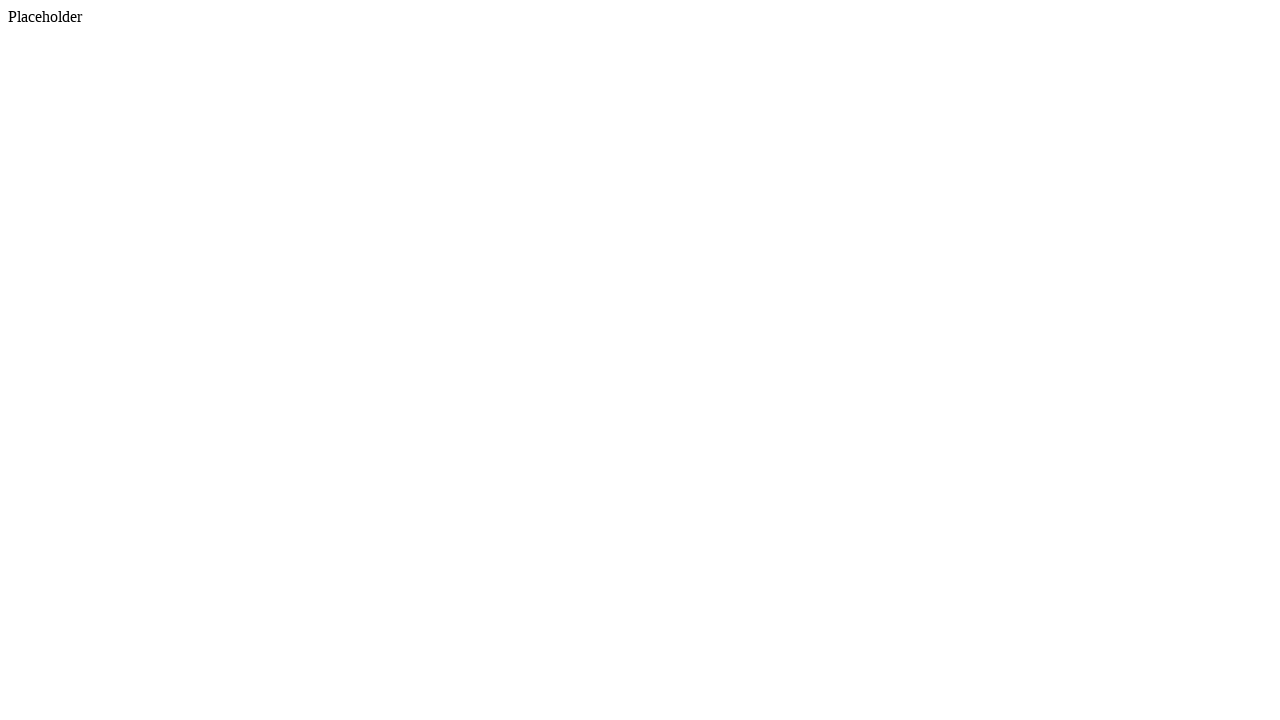

Scrolled iframe into view
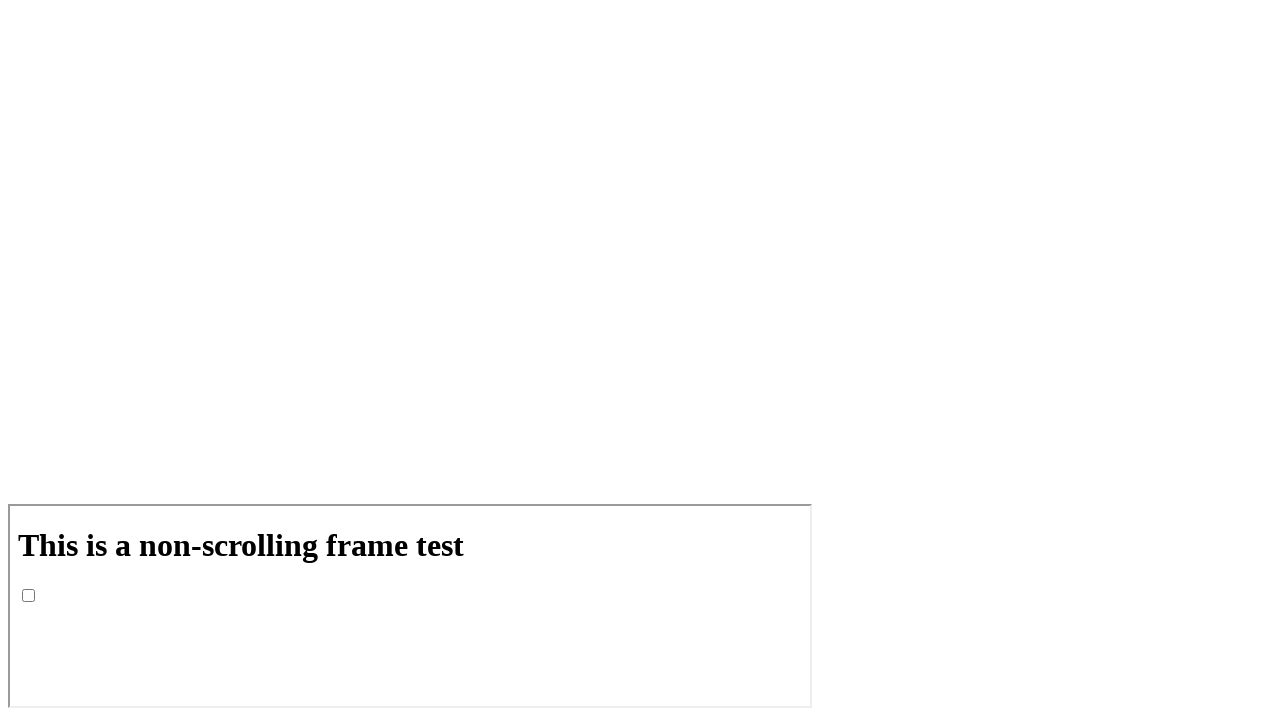

Clicked checkbox inside iframe at (28, 595) on iframe[name='frame'] >> internal:control=enter-frame >> input[name='checkbox']
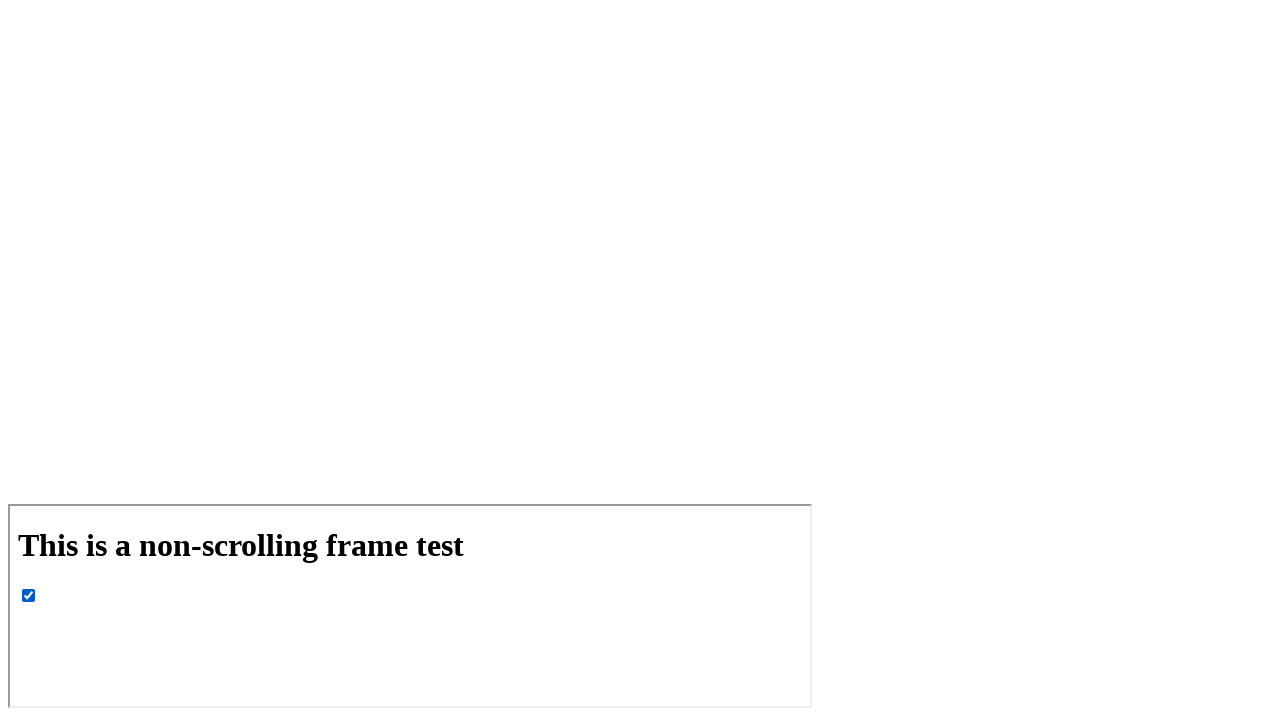

Verified checkbox is selected
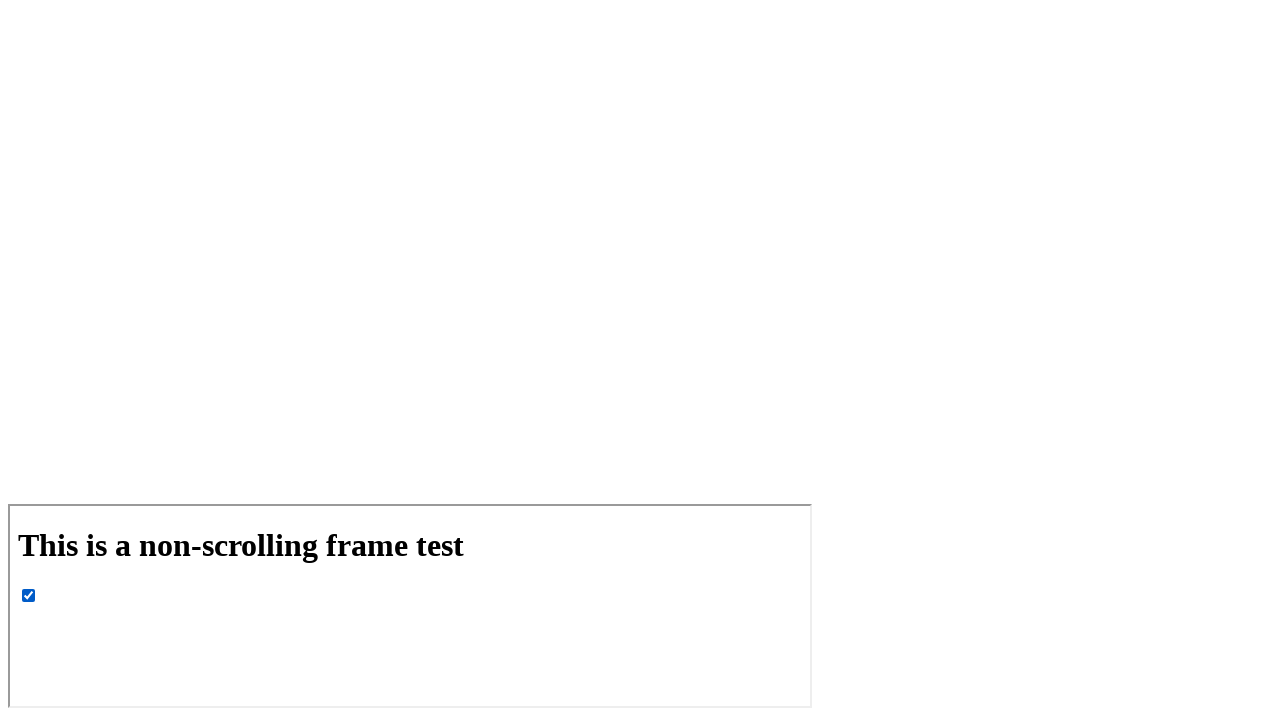

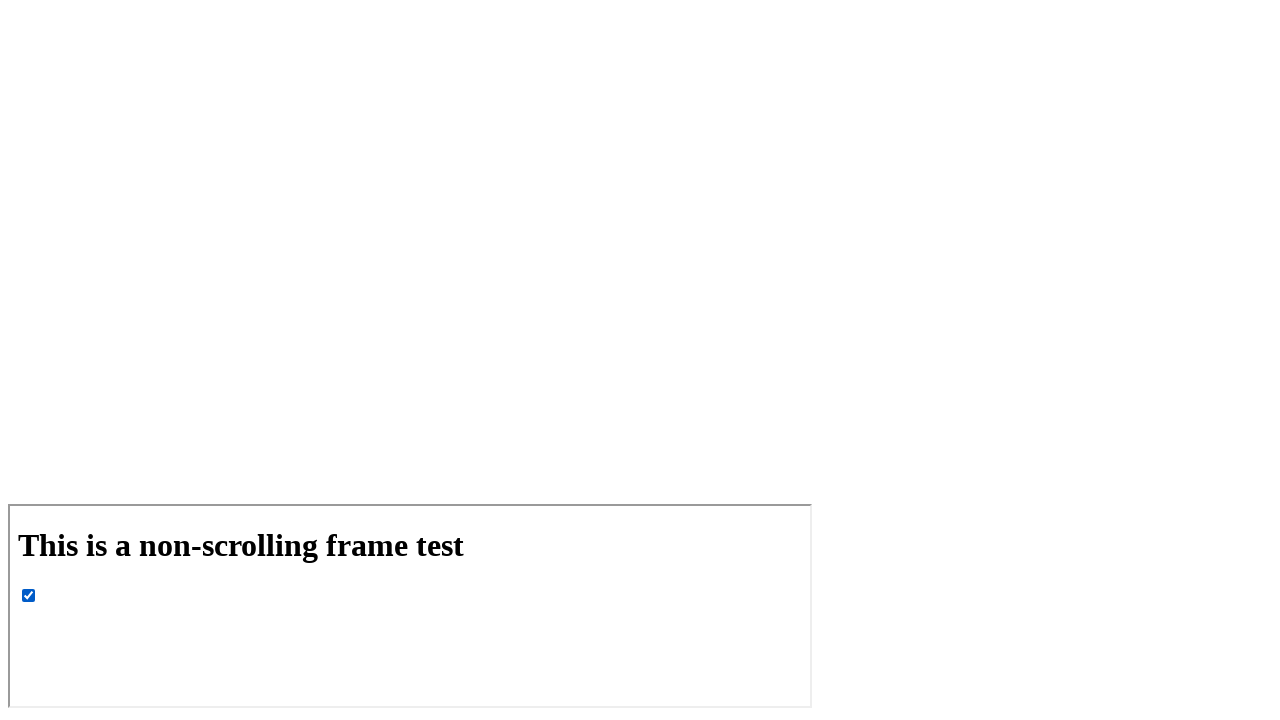